Tests selecting all content in CKEditor by sending keys and using Ctrl+A keyboard shortcut

Starting URL: http://yizeng.me/2014/01/31/test-wysiwyg-editors-using-selenium-webdriver/

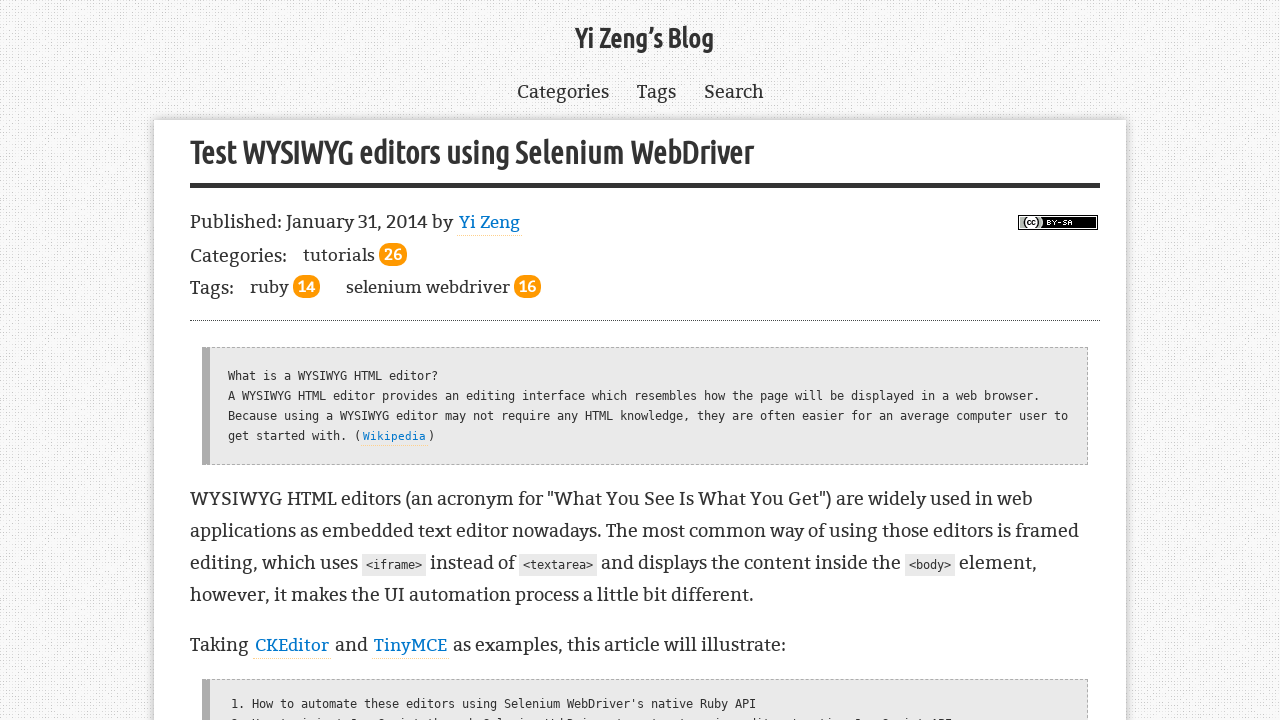

Located CKEditor iframe
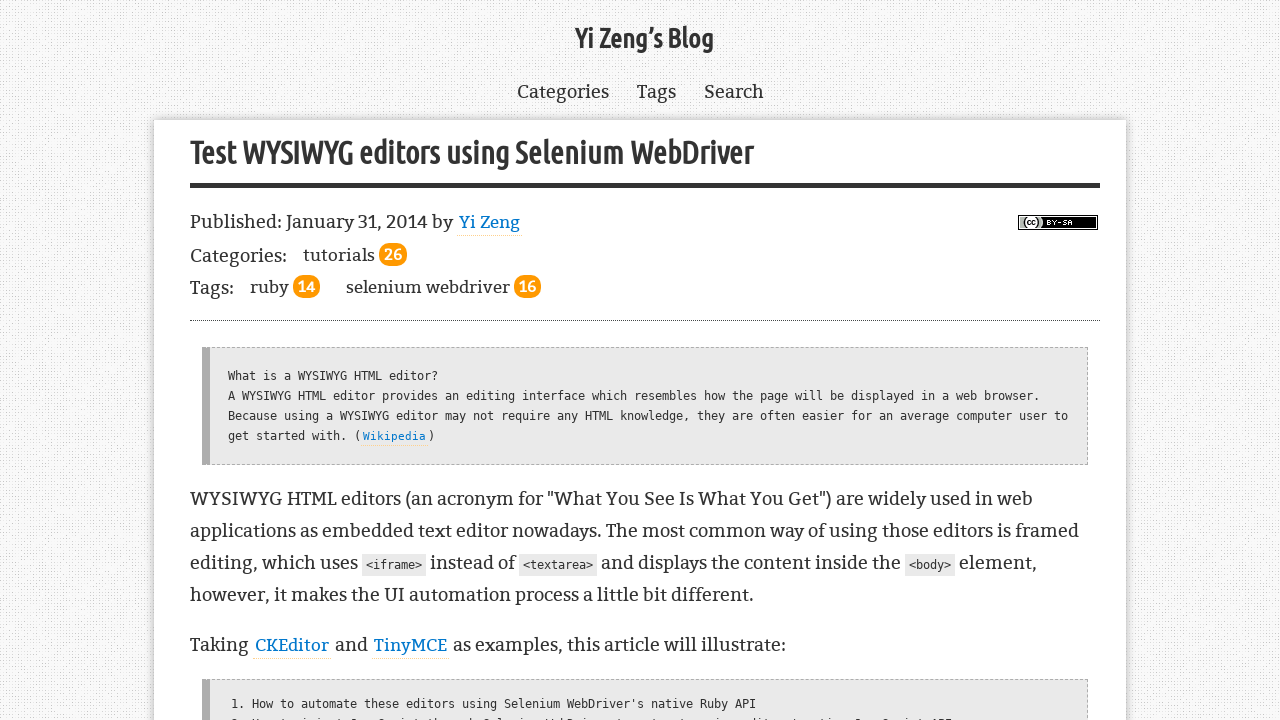

Located body element within CKEditor iframe
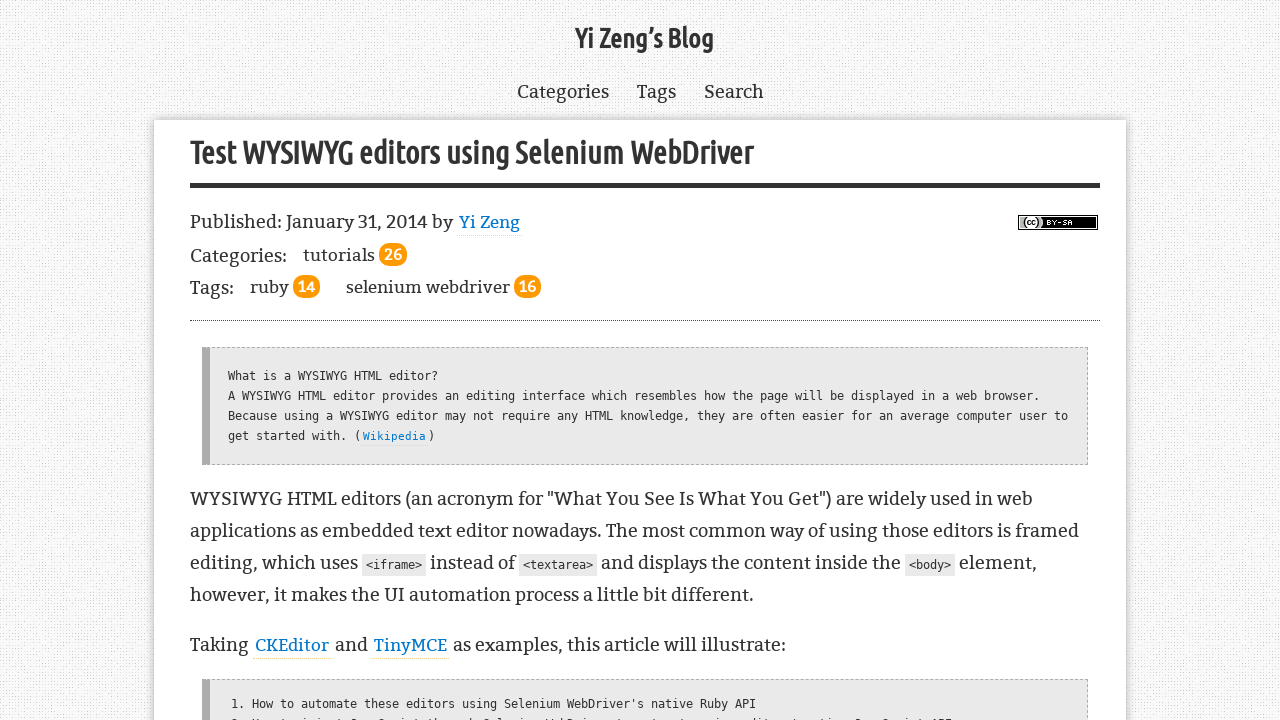

Clicked on CKEditor body to focus at (645, 360) on .cke_wysiwyg_frame >> internal:control=enter-frame >> body
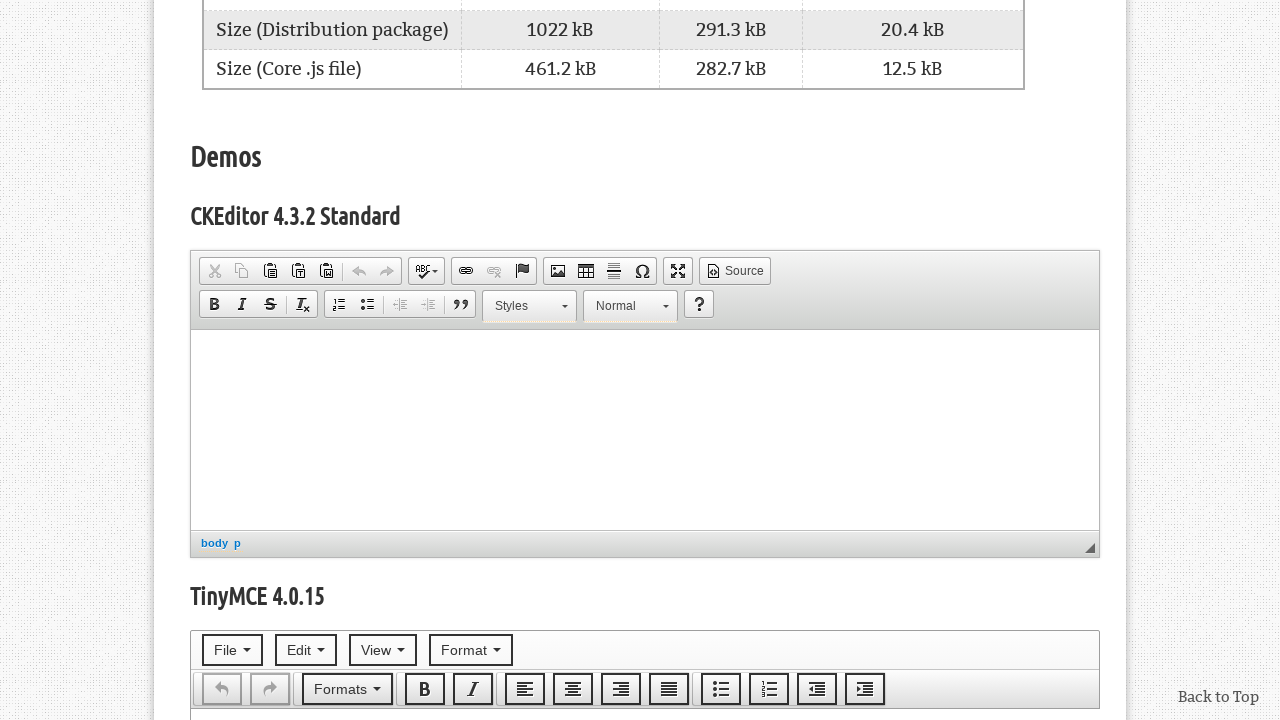

Typed 'Yi Zeng' into the CKEditor on .cke_wysiwyg_frame >> internal:control=enter-frame >> body
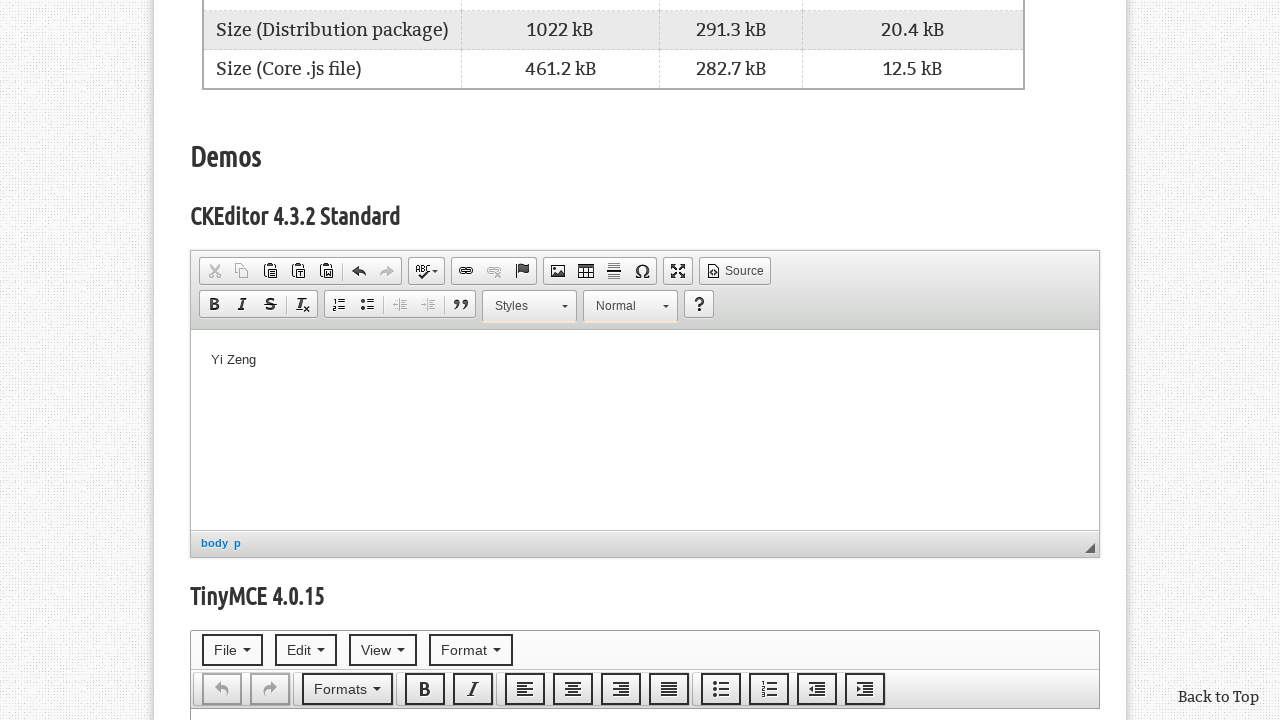

Selected all content in CKEditor using Ctrl+A on .cke_wysiwyg_frame >> internal:control=enter-frame >> body
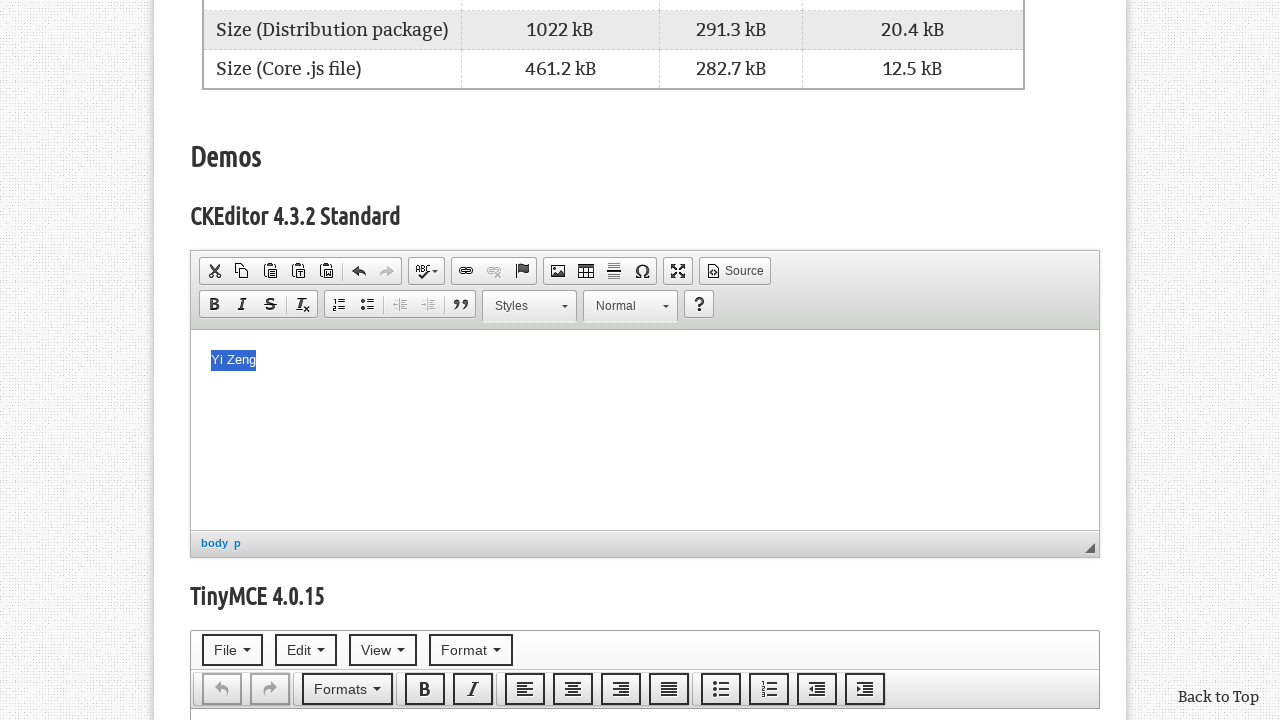

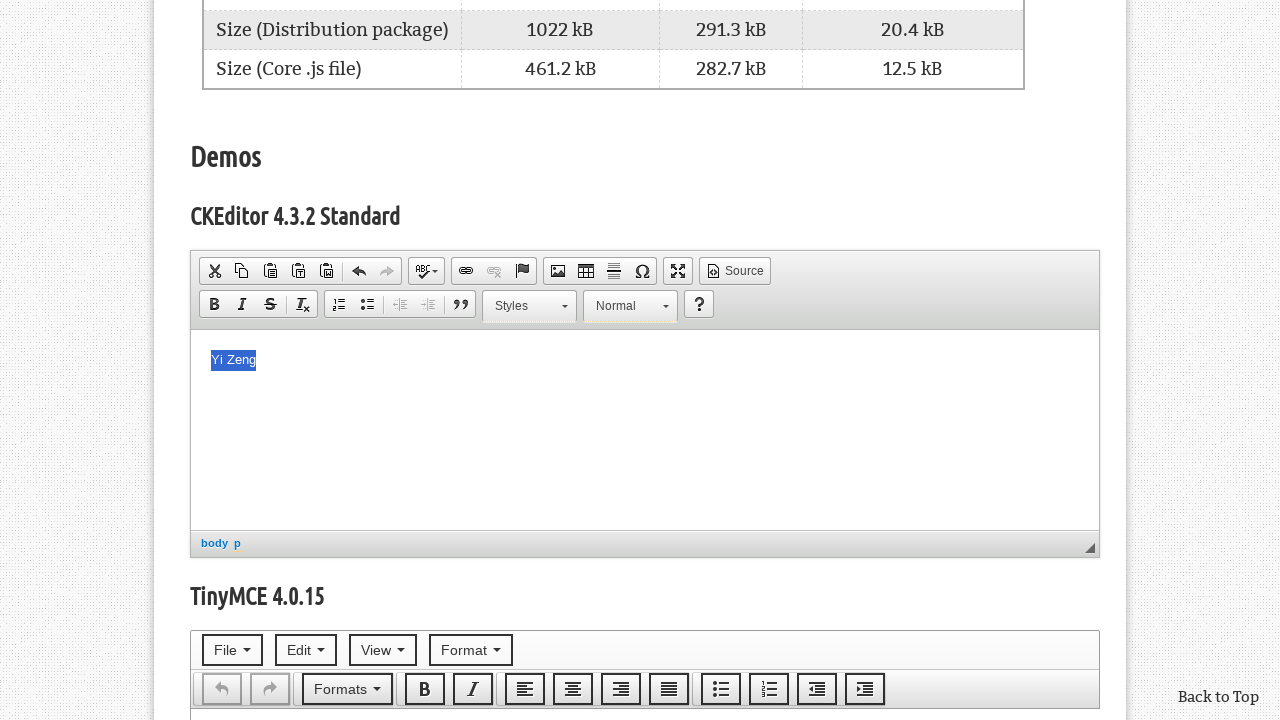